Tests marking all todo items as completed using the toggle all checkbox.

Starting URL: https://demo.playwright.dev/todomvc

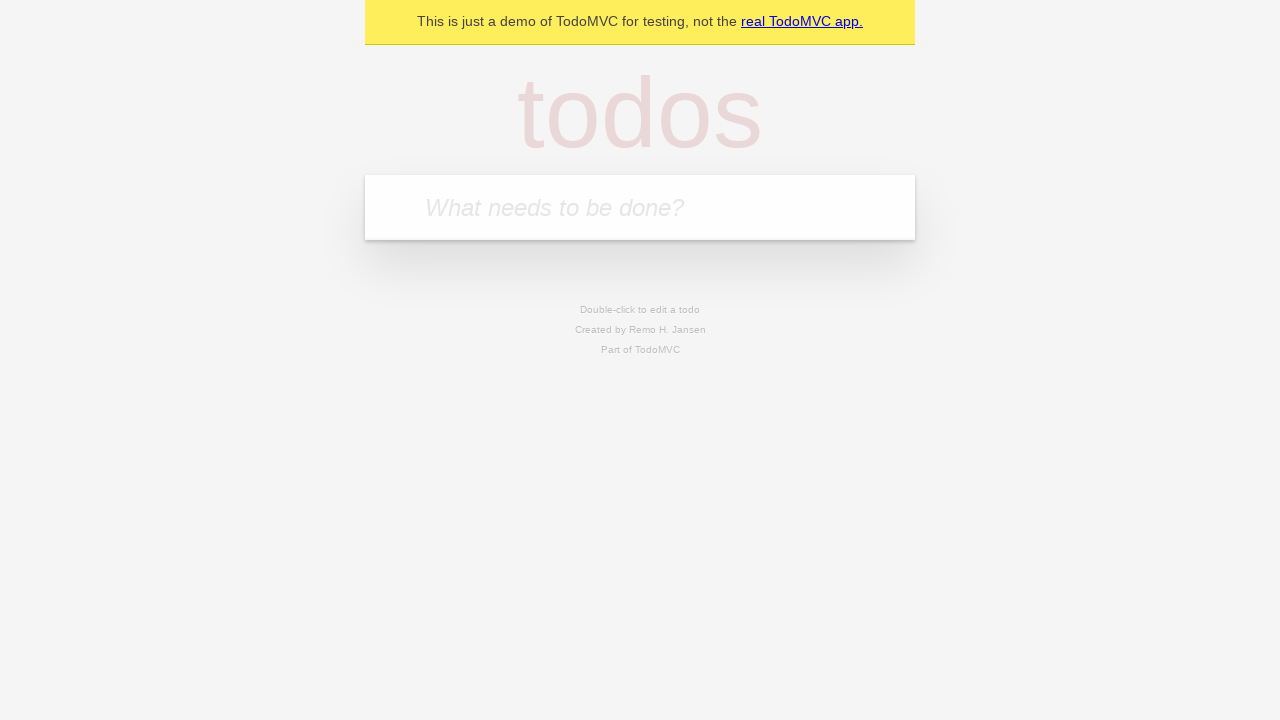

Filled input field with 'buy some cheese' on internal:attr=[placeholder="What needs to be done?"i]
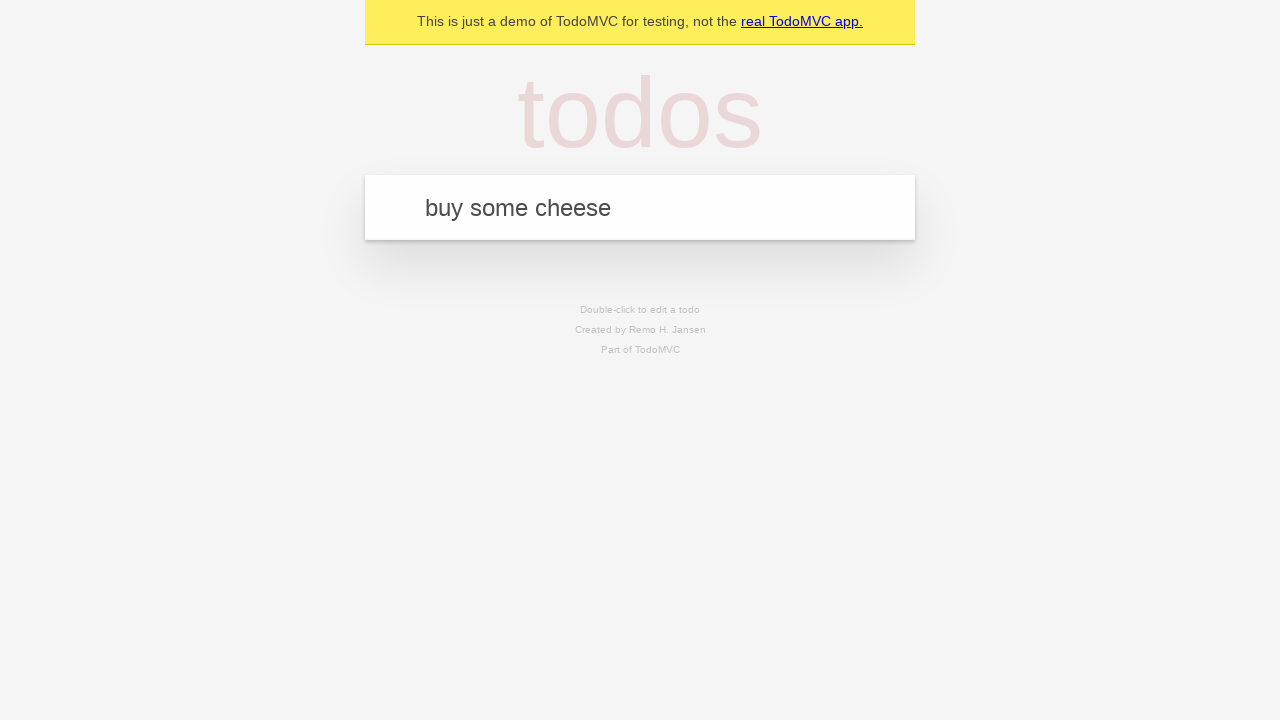

Pressed Enter to add 'buy some cheese' todo item on internal:attr=[placeholder="What needs to be done?"i]
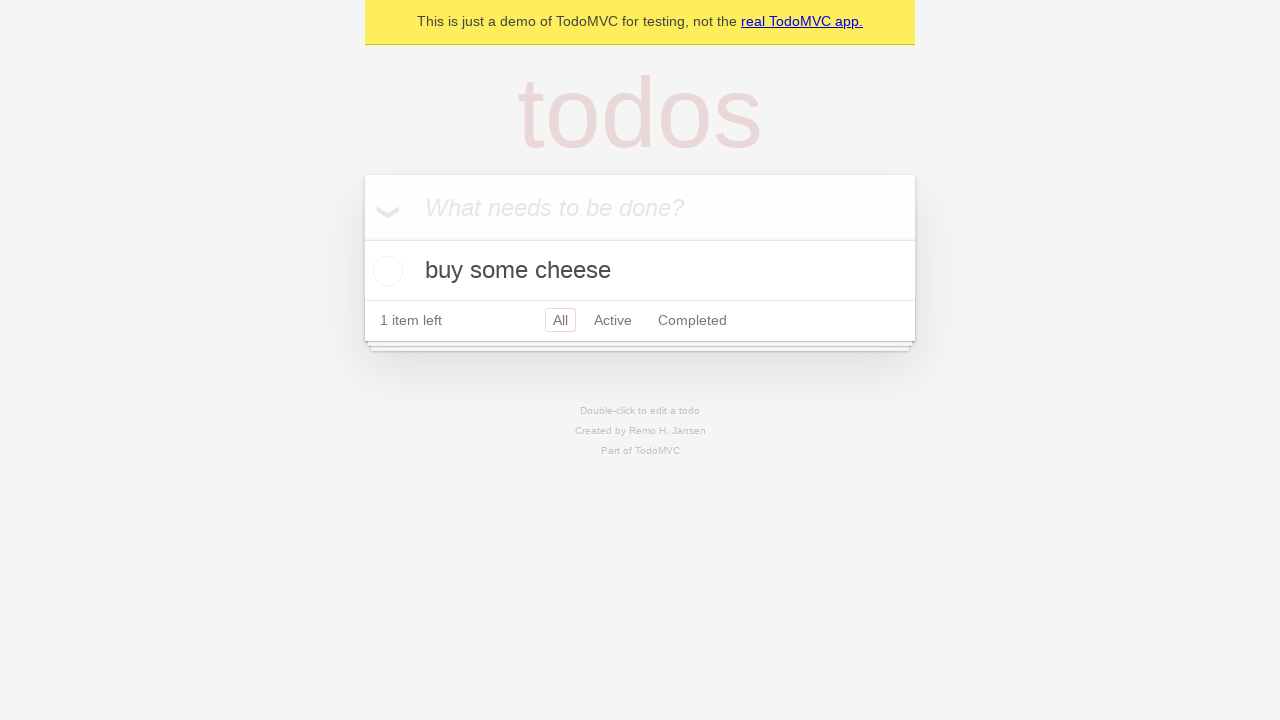

Filled input field with 'feed the cat' on internal:attr=[placeholder="What needs to be done?"i]
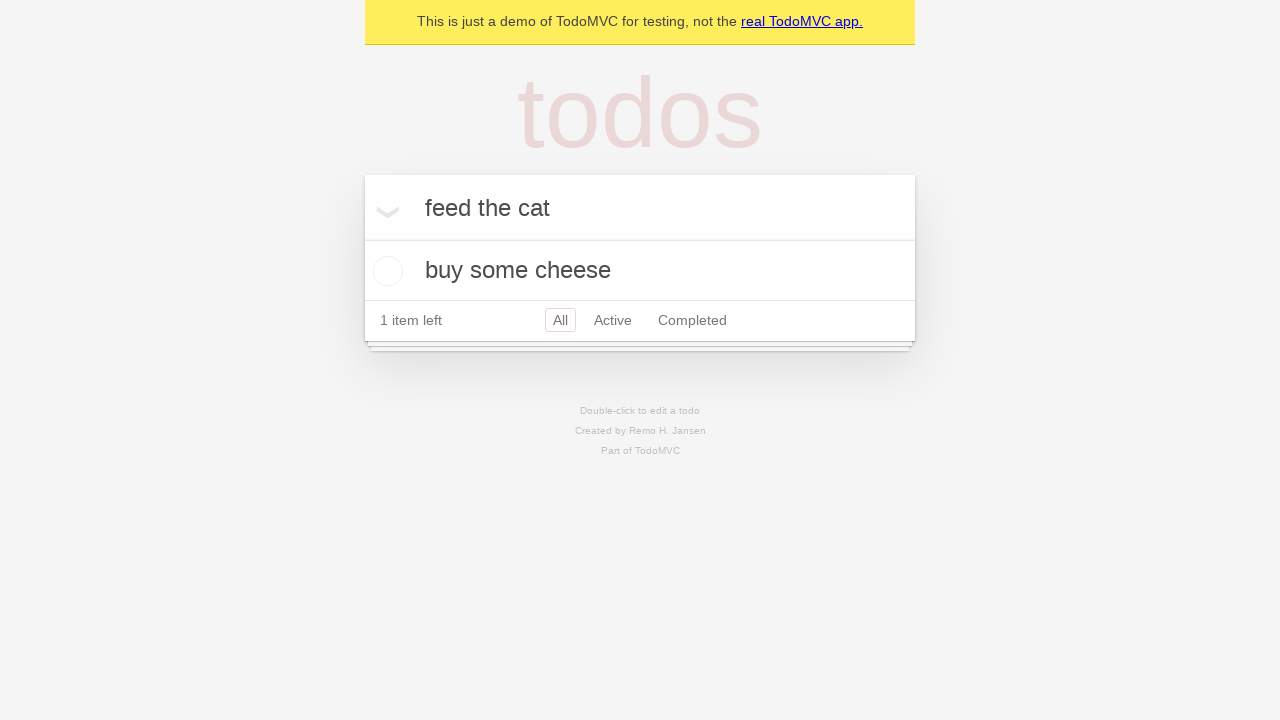

Pressed Enter to add 'feed the cat' todo item on internal:attr=[placeholder="What needs to be done?"i]
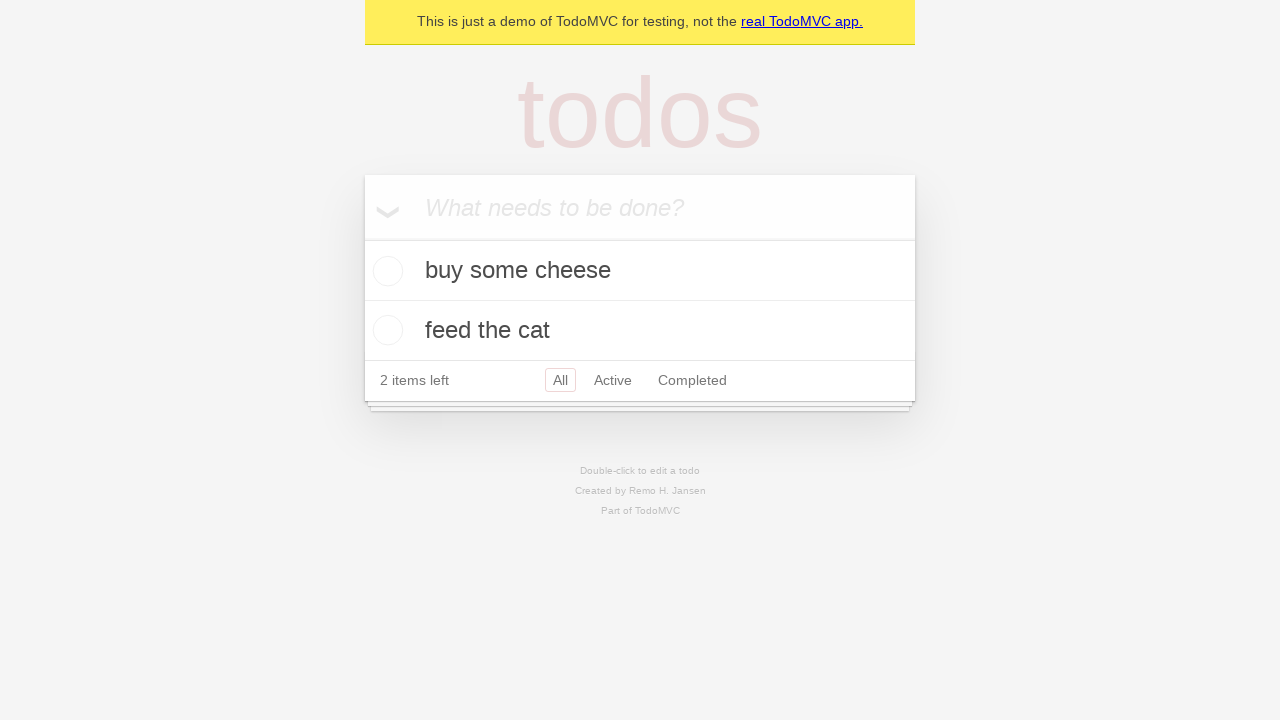

Filled input field with 'book a doctors appointment' on internal:attr=[placeholder="What needs to be done?"i]
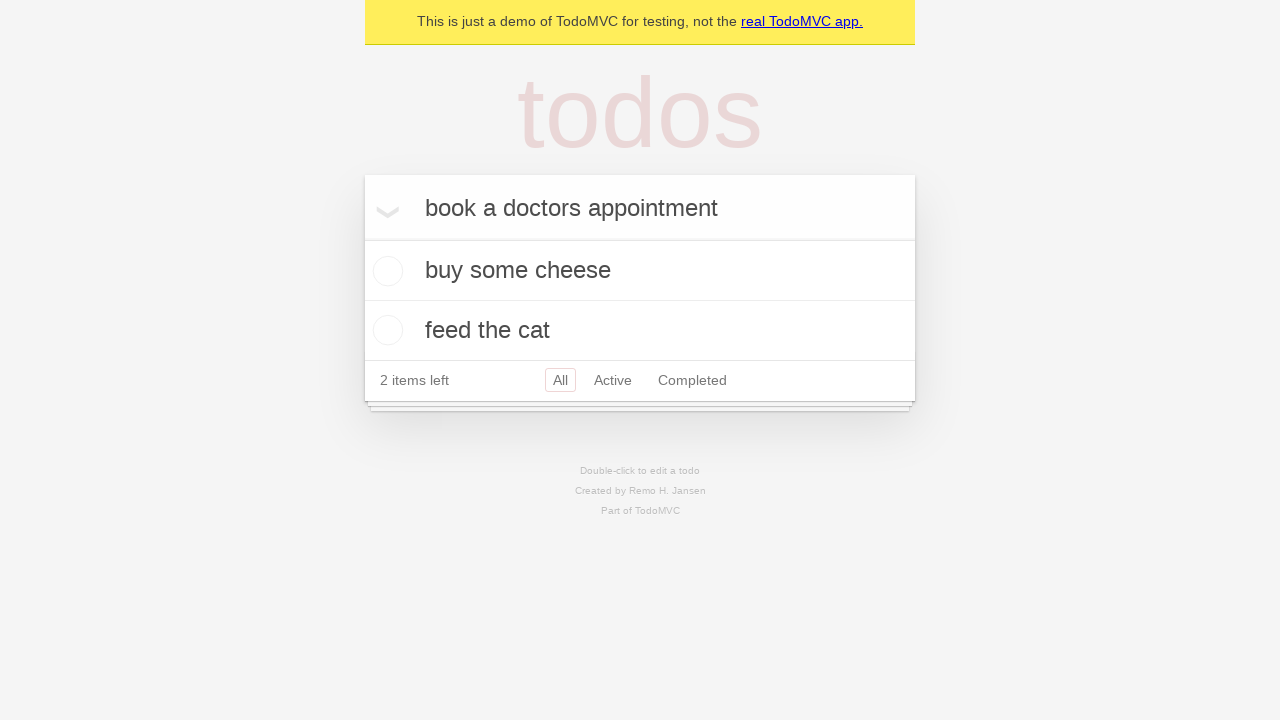

Pressed Enter to add 'book a doctors appointment' todo item on internal:attr=[placeholder="What needs to be done?"i]
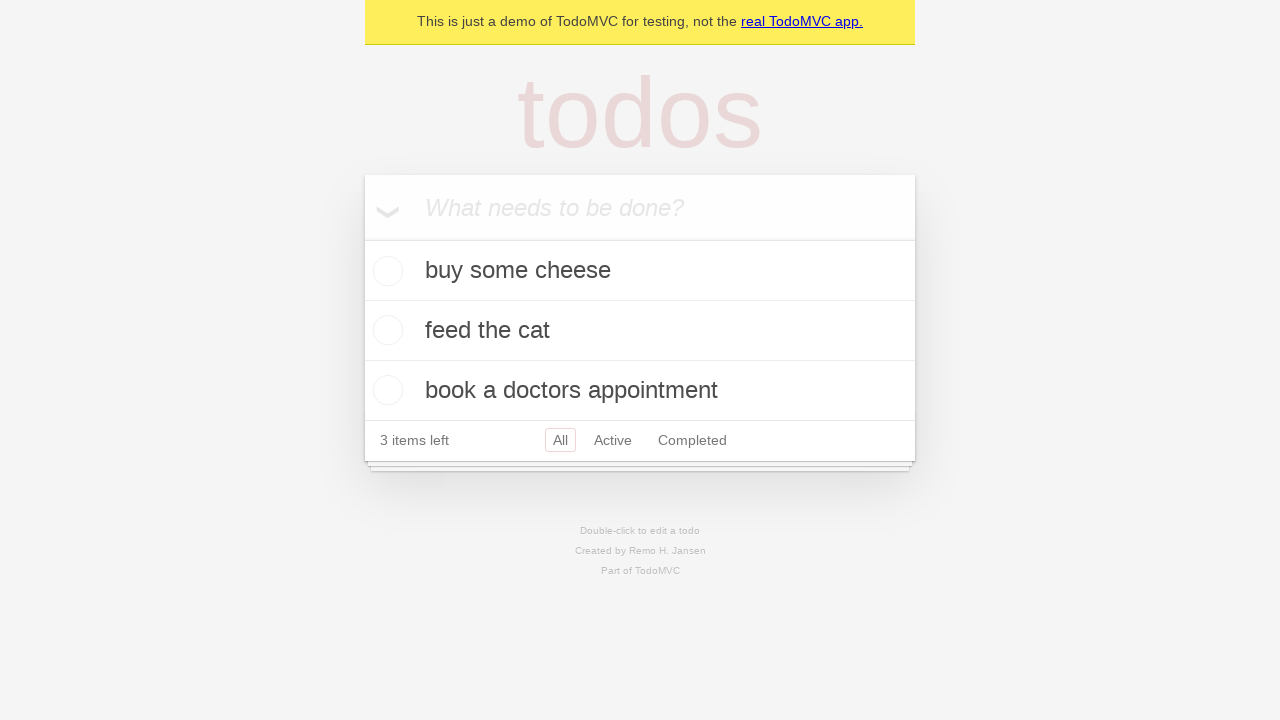

Checked 'Mark all as complete' checkbox at (362, 238) on internal:label="Mark all as complete"i
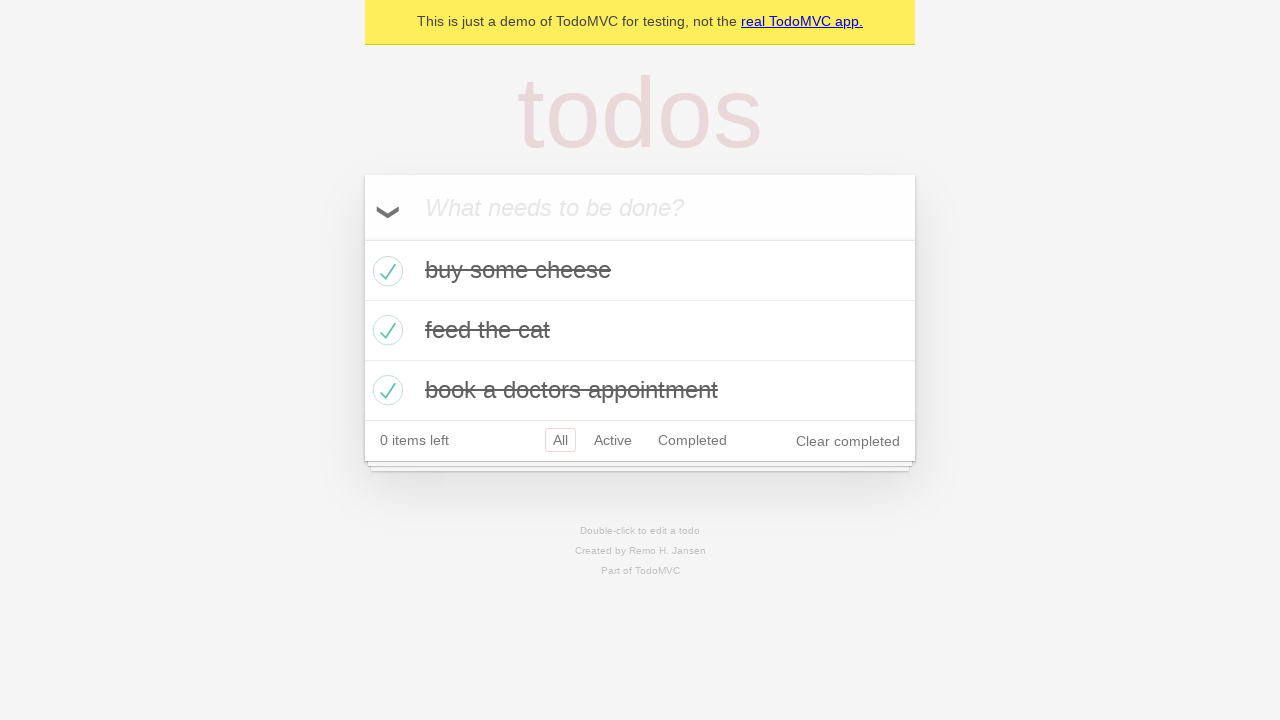

Waited for completed todo items to appear
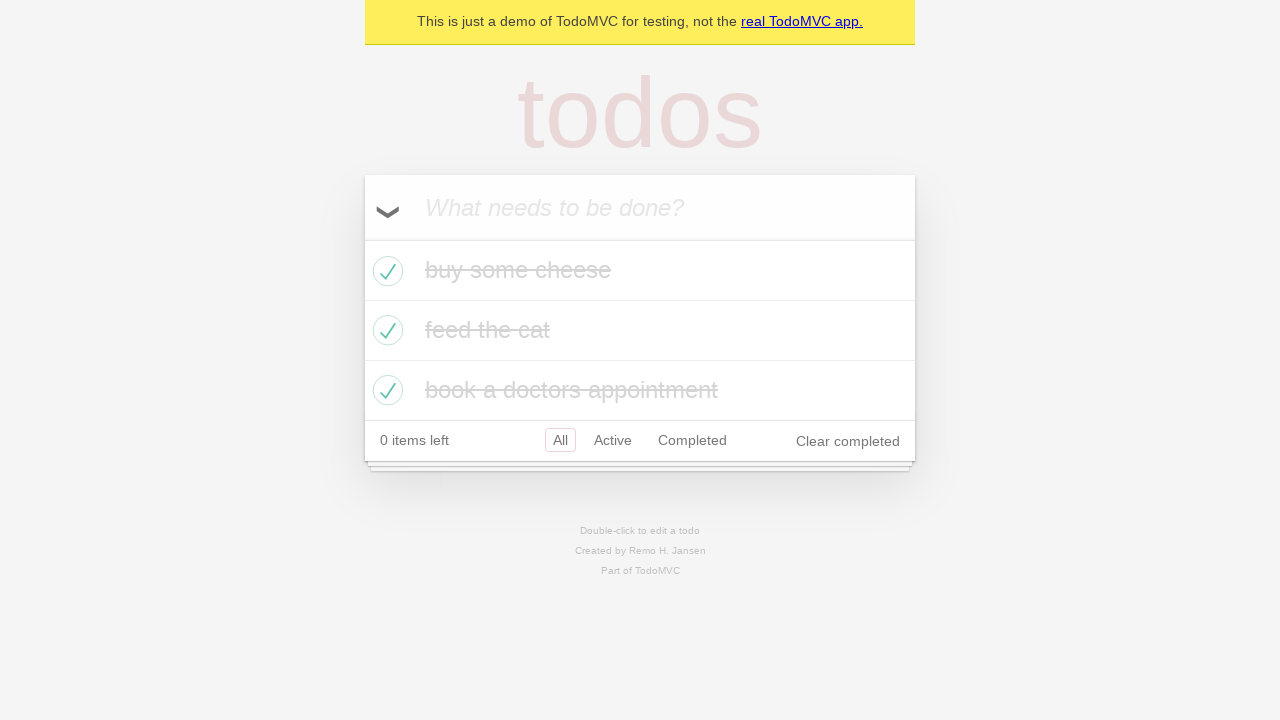

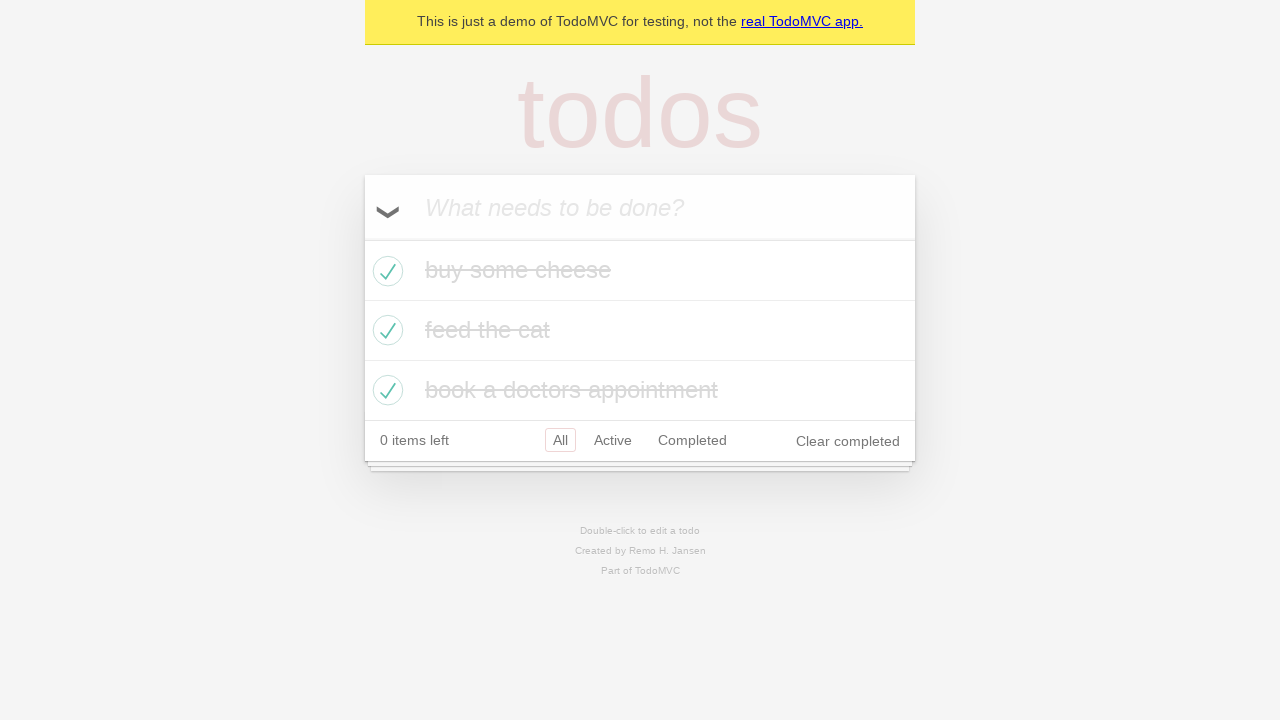